Tests marking individual items as complete by checking their toggle buttons

Starting URL: https://demo.playwright.dev/todomvc

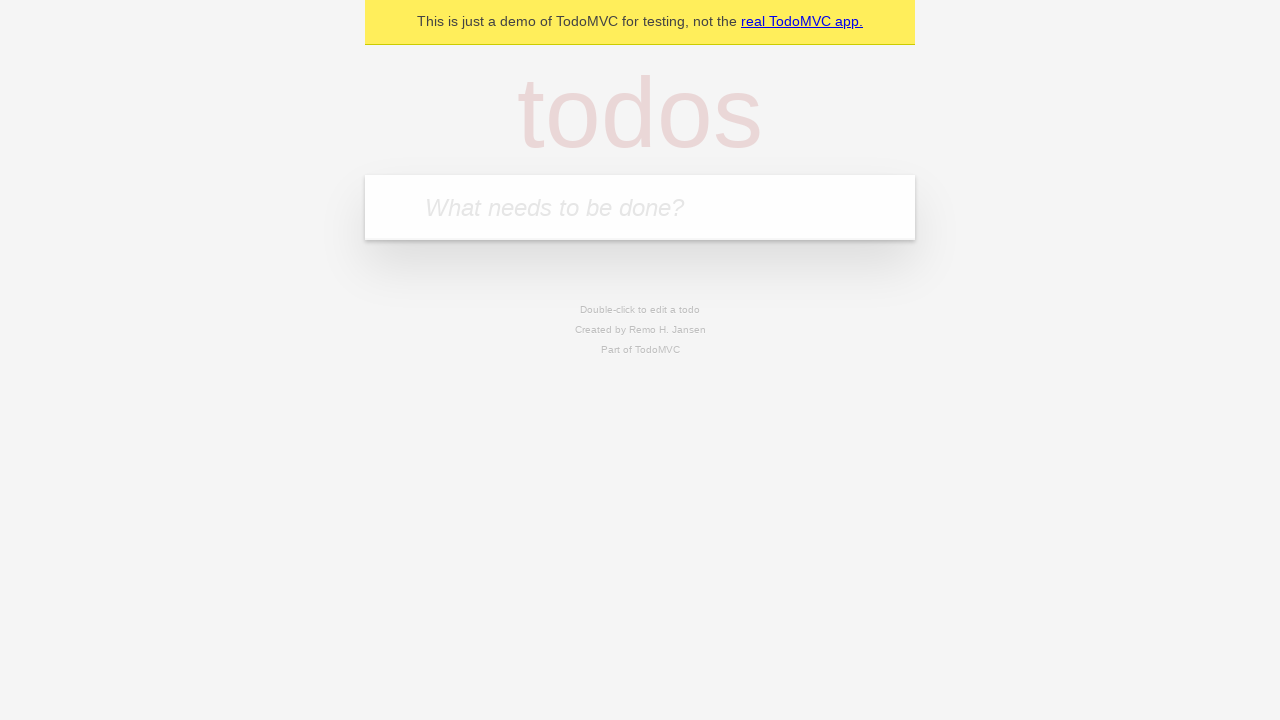

Filled new todo input with 'buy some cheese' on .new-todo
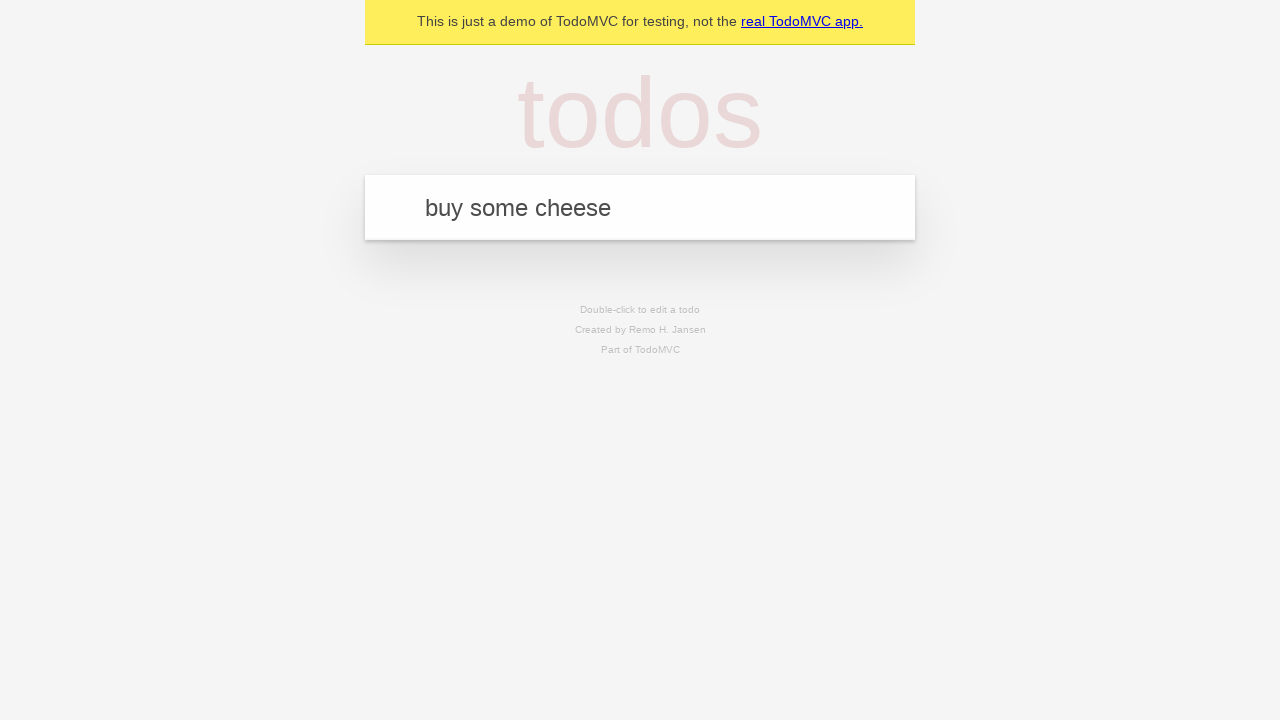

Pressed Enter to add first todo item on .new-todo
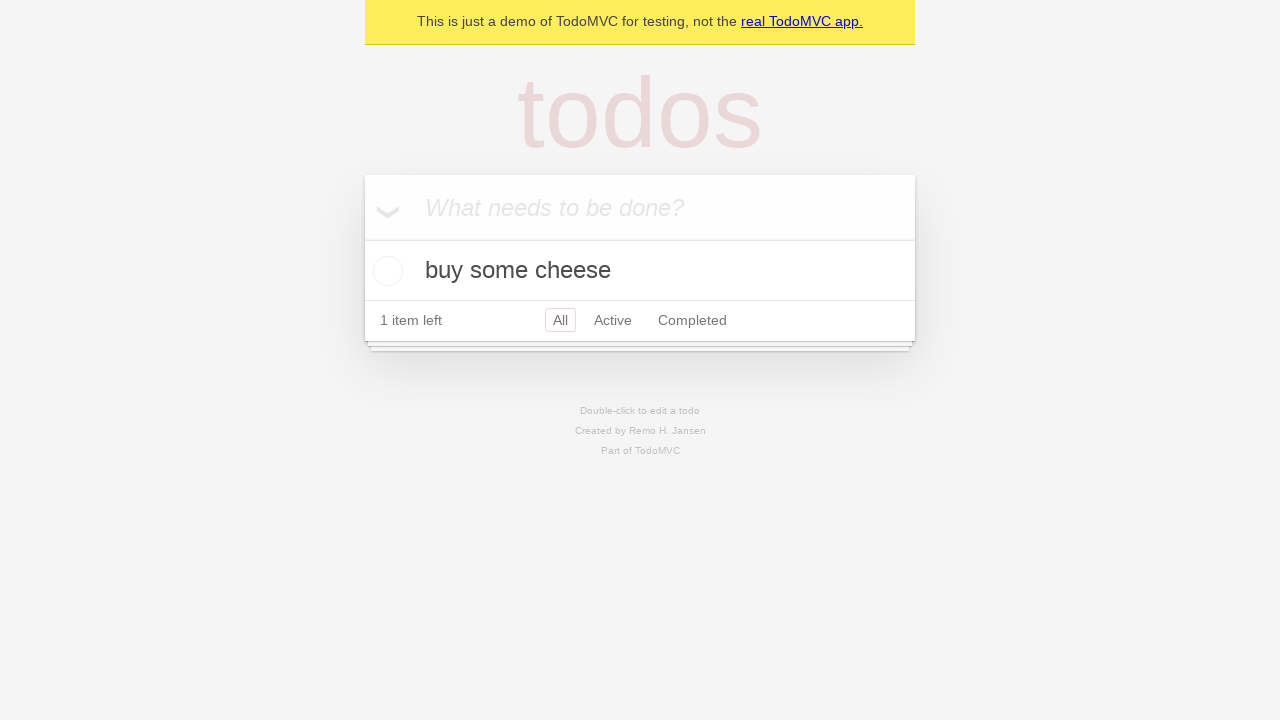

Filled new todo input with 'feed the cat' on .new-todo
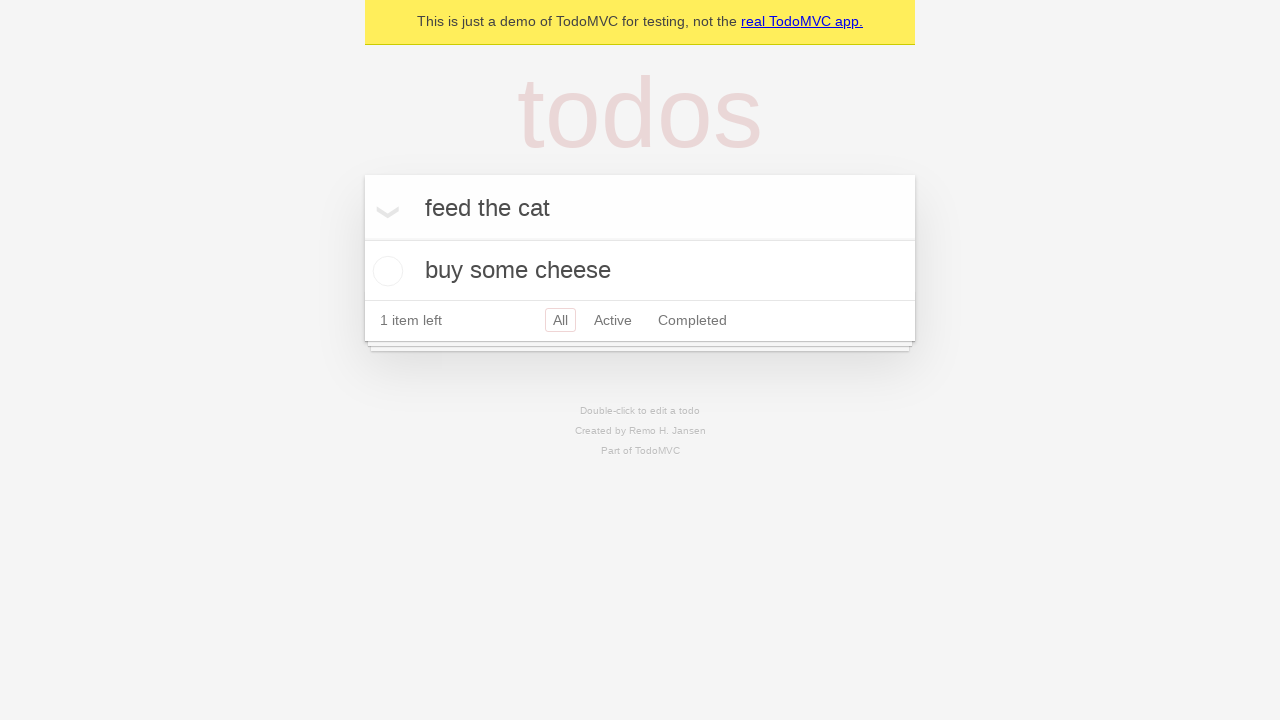

Pressed Enter to add second todo item on .new-todo
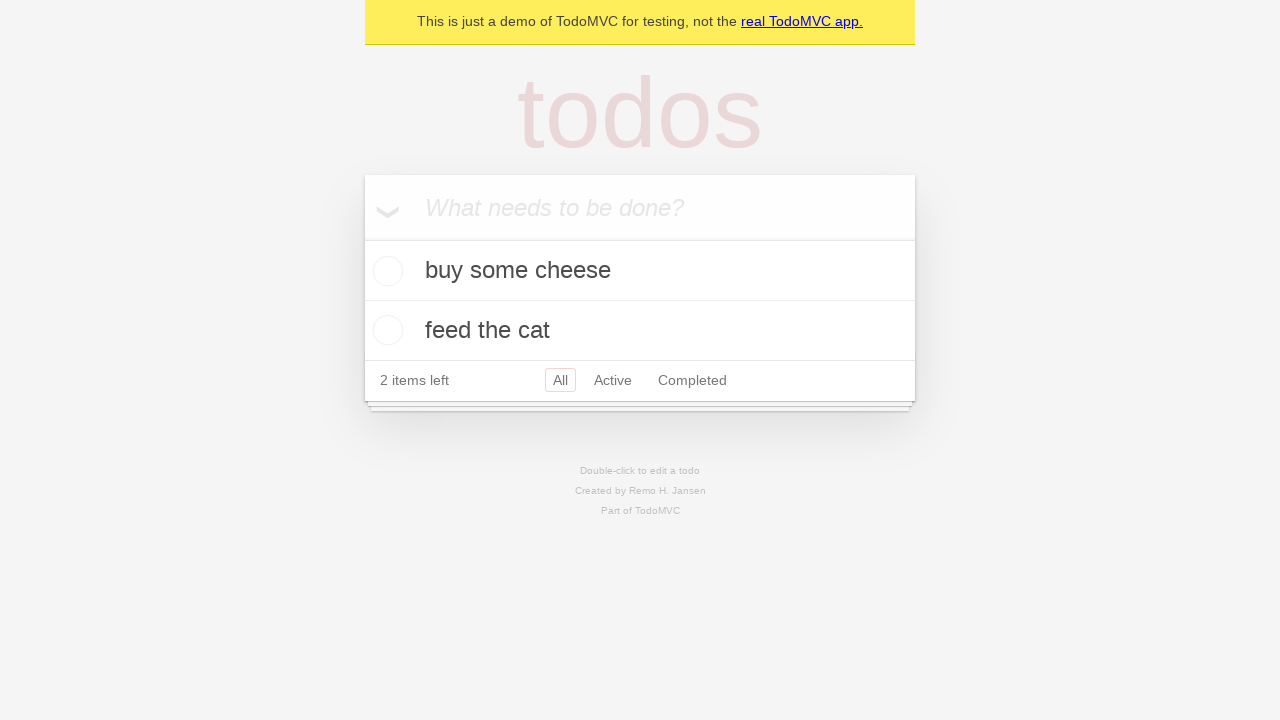

Located first todo item in the list
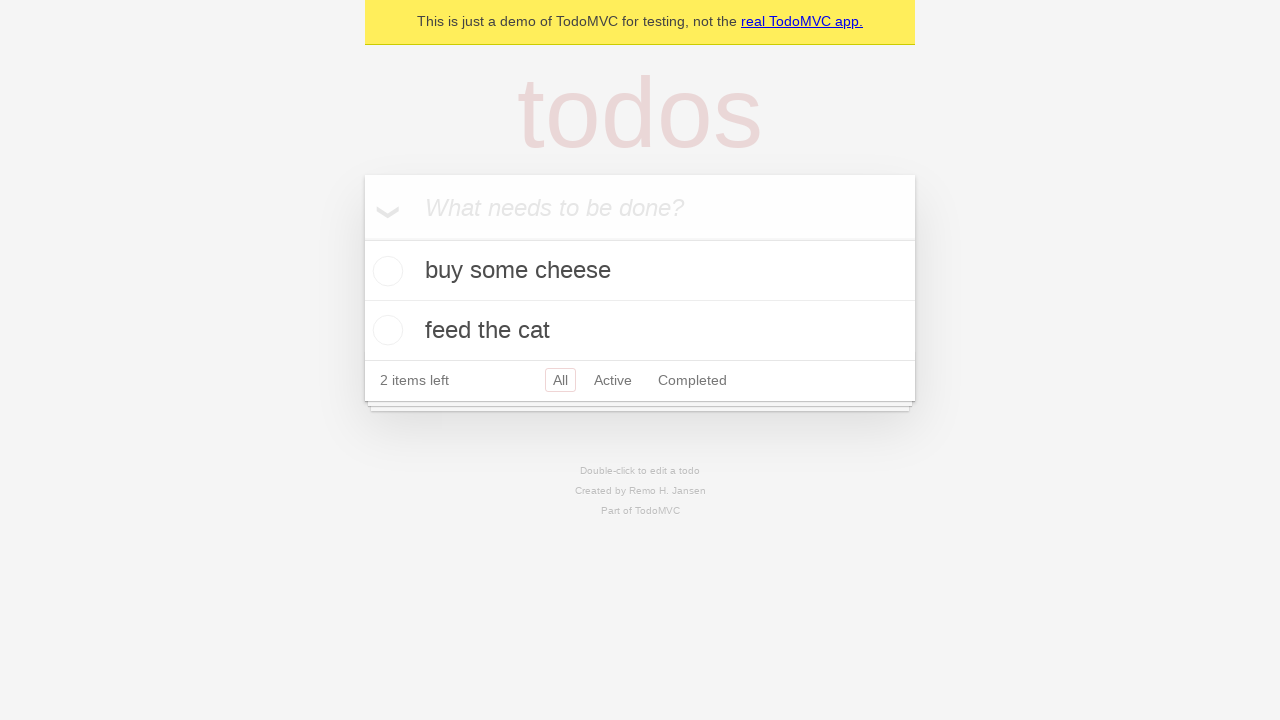

Marked first todo item as complete by checking its toggle at (385, 271) on .todo-list li >> nth=0 >> .toggle
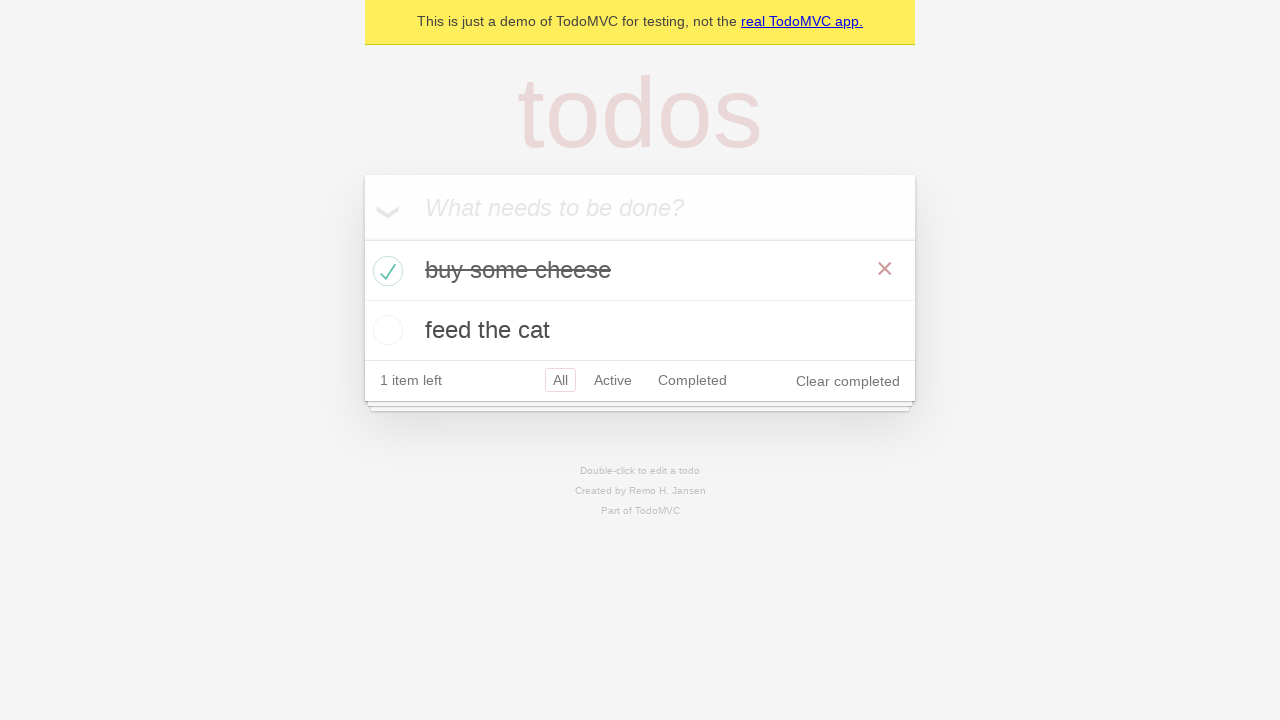

Located second todo item in the list
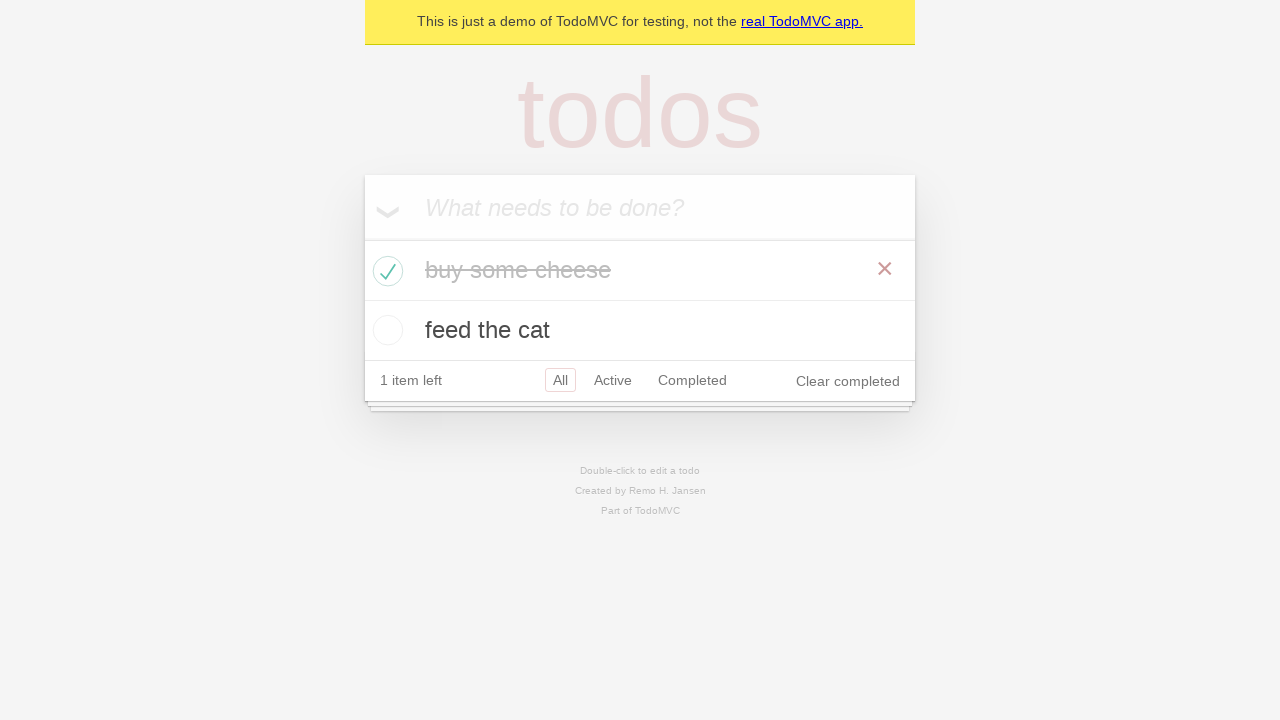

Marked second todo item as complete by checking its toggle at (385, 330) on .todo-list li >> nth=1 >> .toggle
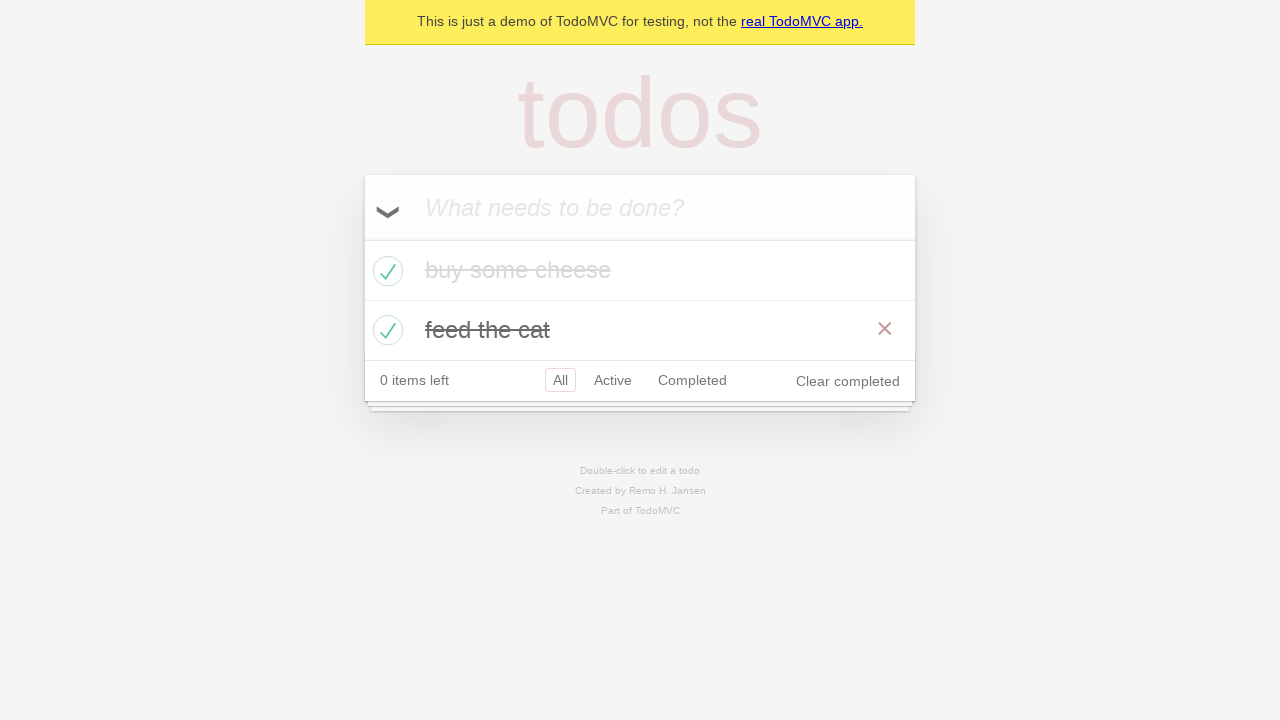

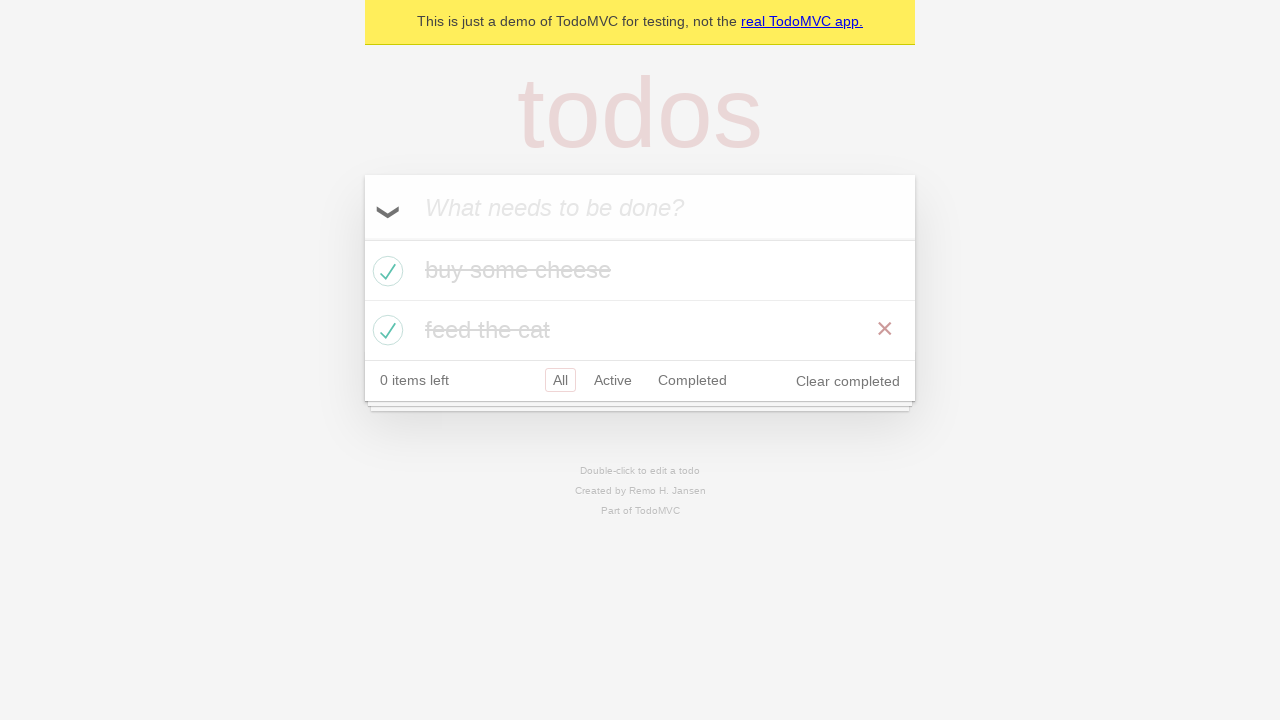